Tests keyboard key press functionality by sending SPACE and TAB keys to elements and verifying the displayed result text matches the expected key pressed.

Starting URL: http://the-internet.herokuapp.com/key_presses

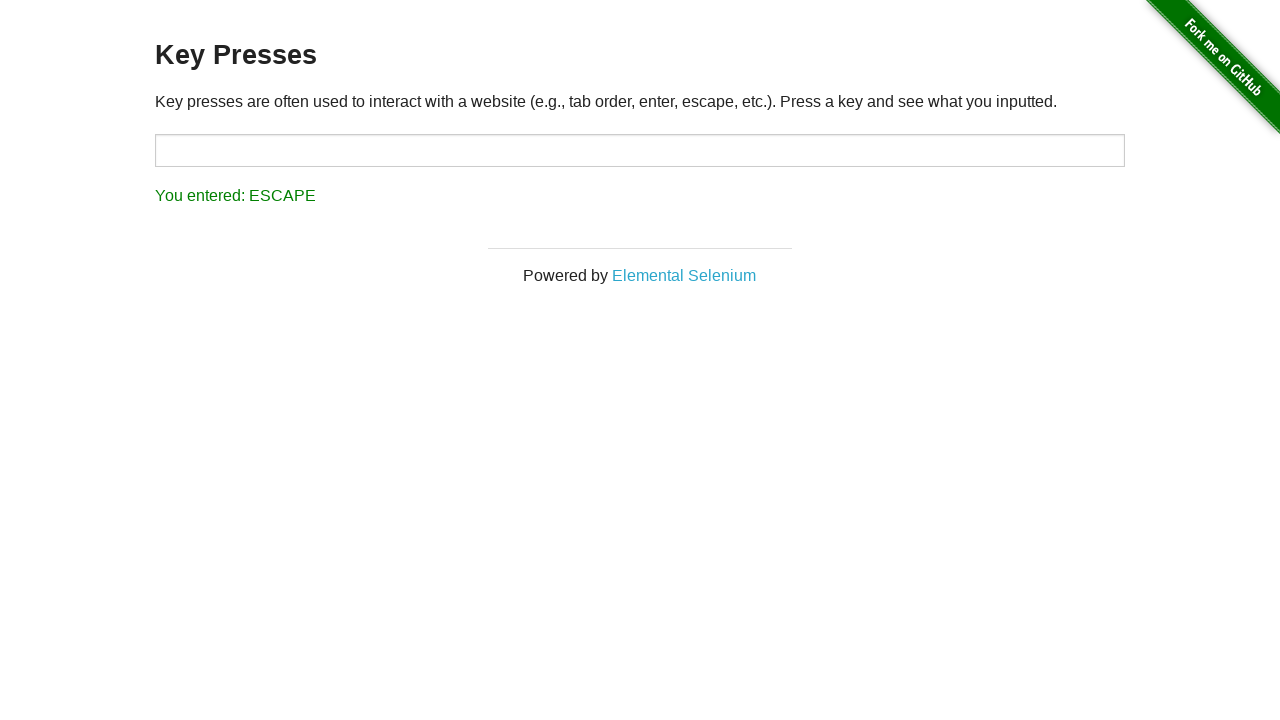

Pressed SPACE key on .example element on .example
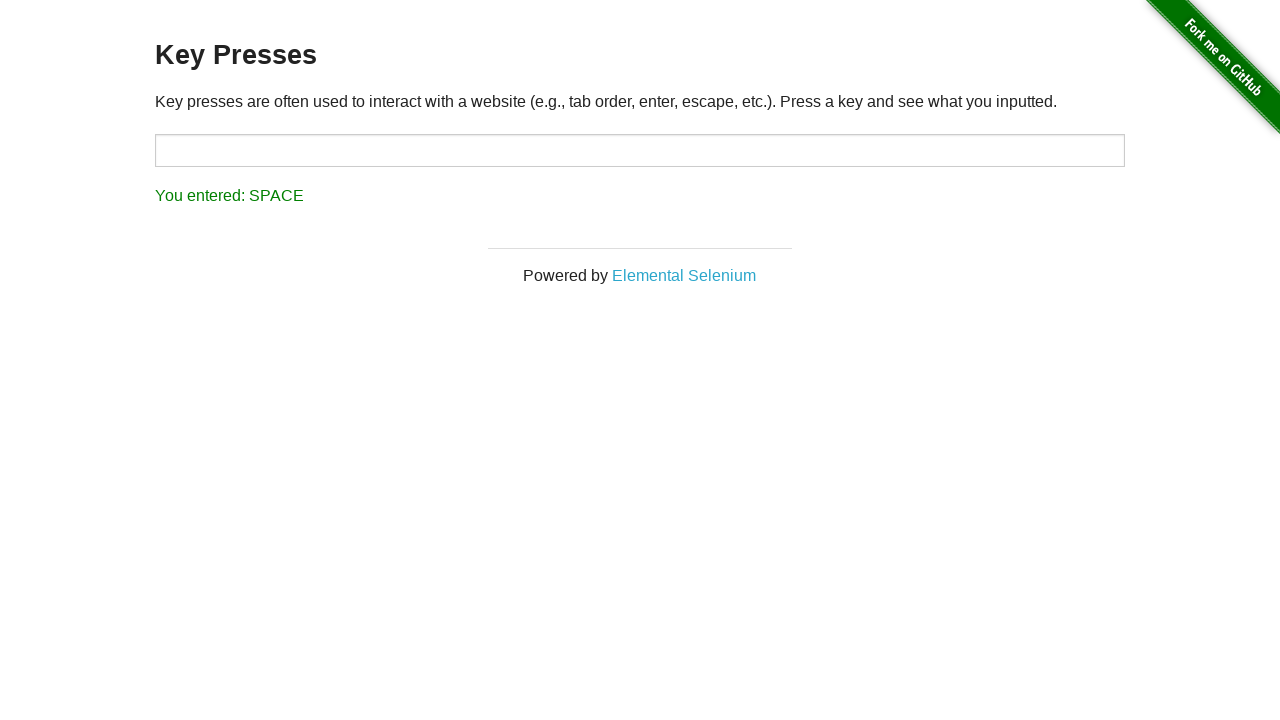

Retrieved result text after SPACE key press
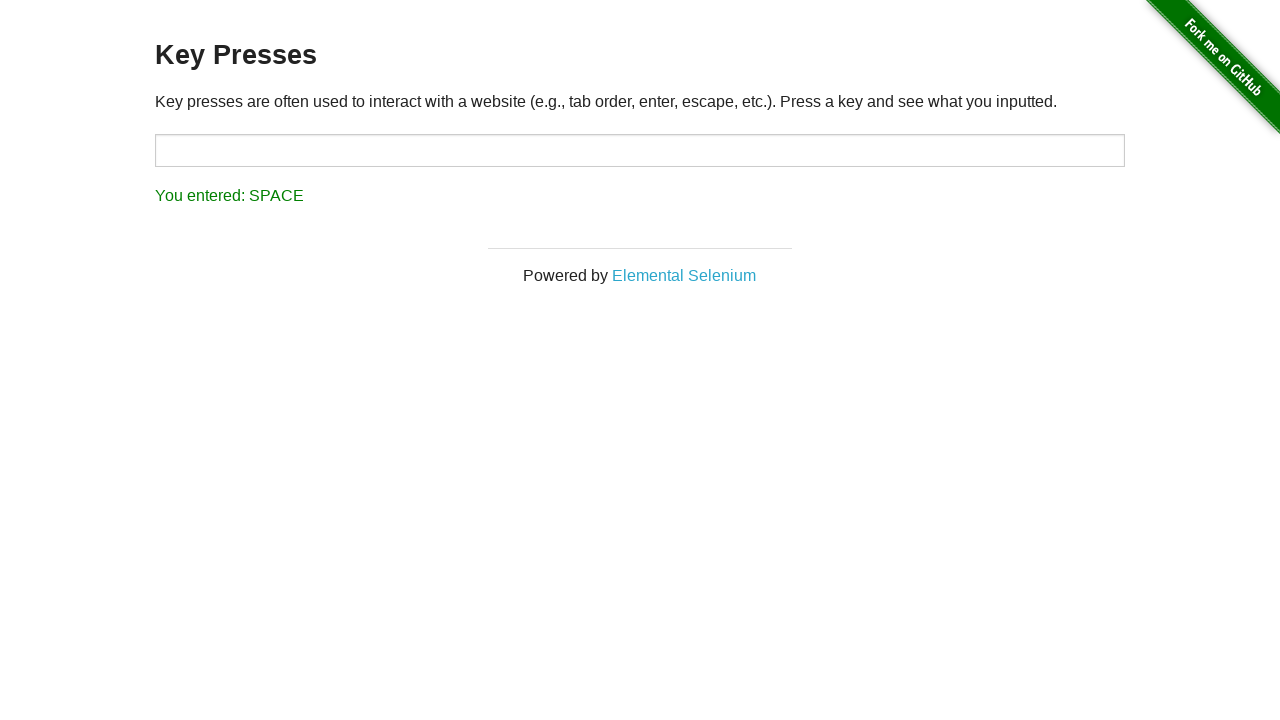

Verified result text matches 'You entered: SPACE'
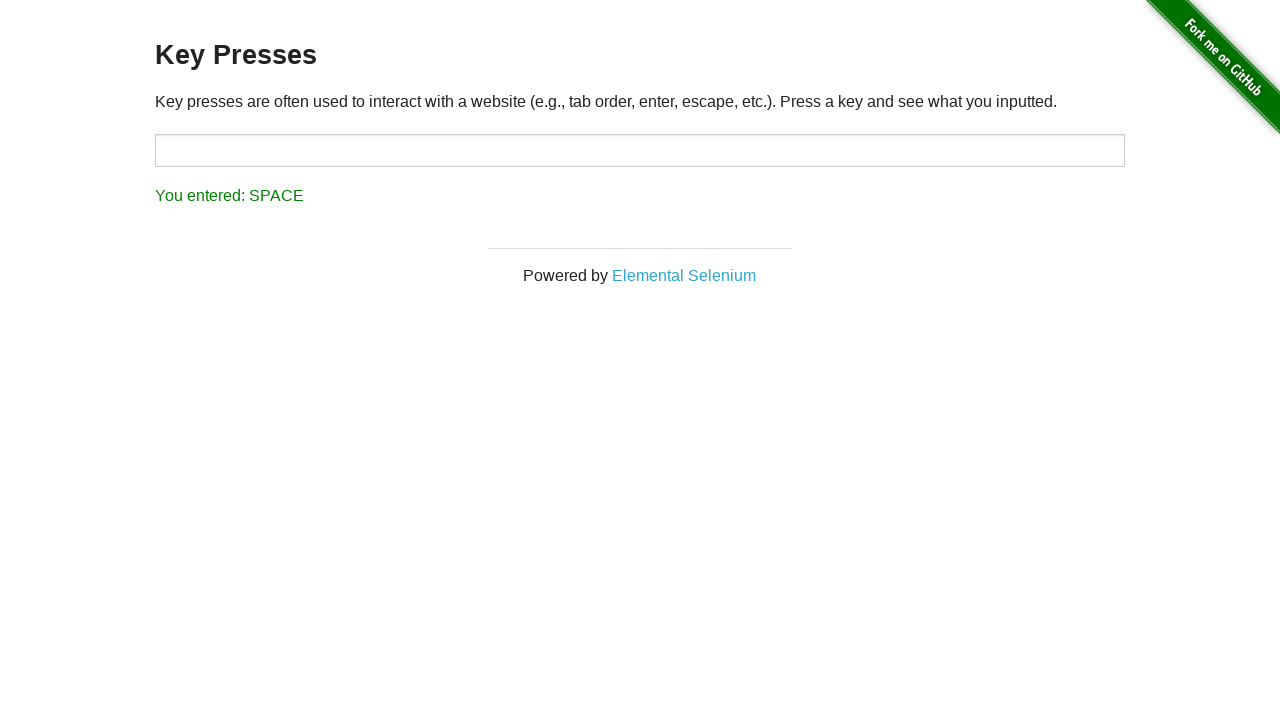

Pressed TAB key on current focus
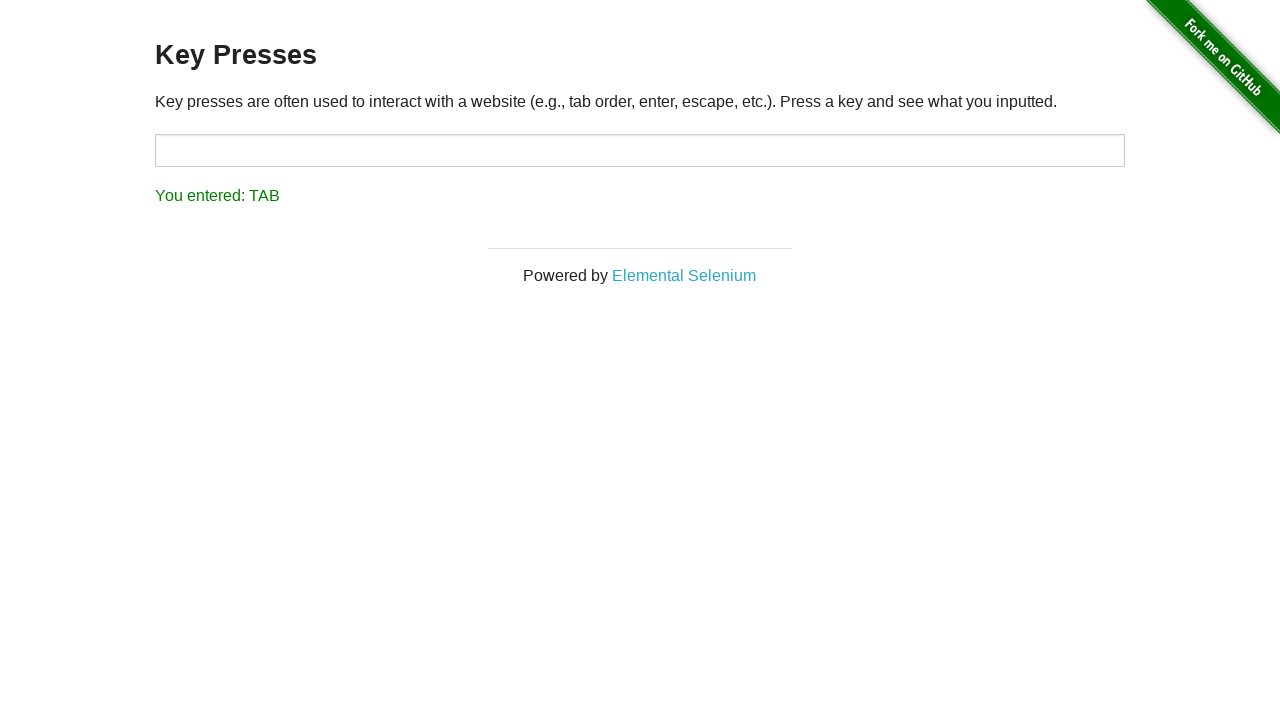

Retrieved result text after TAB key press
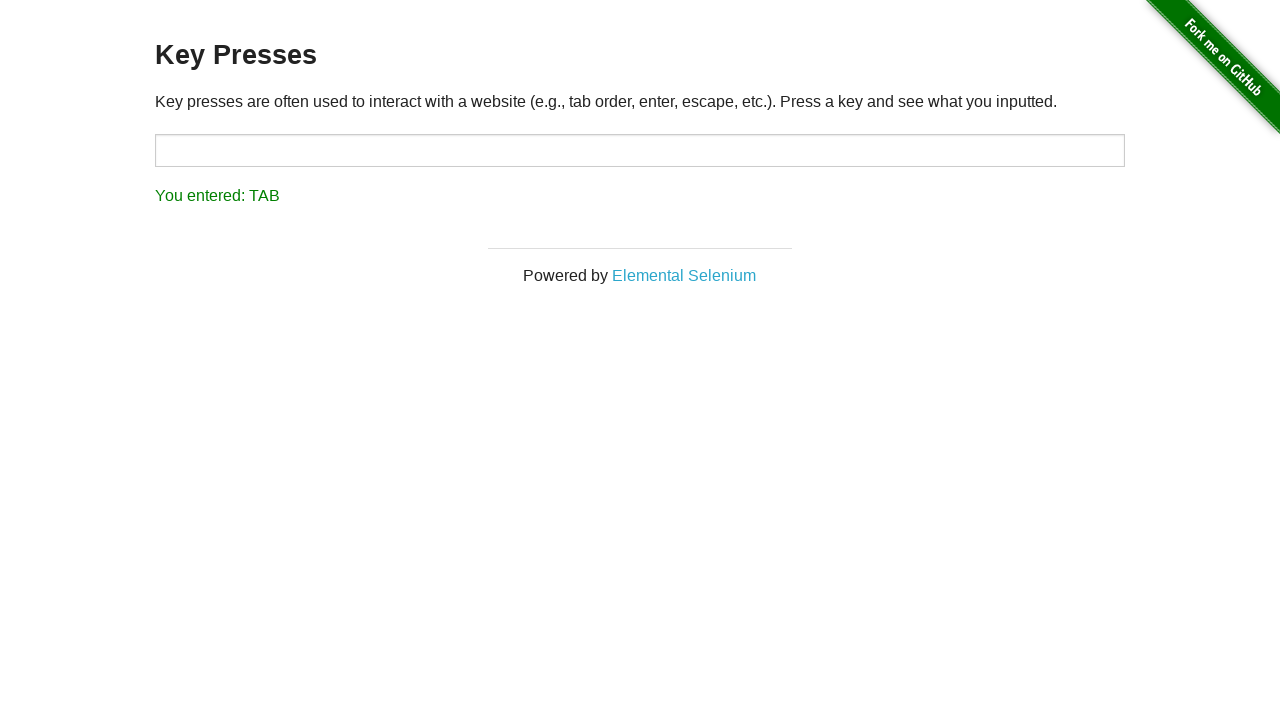

Verified result text matches 'You entered: TAB'
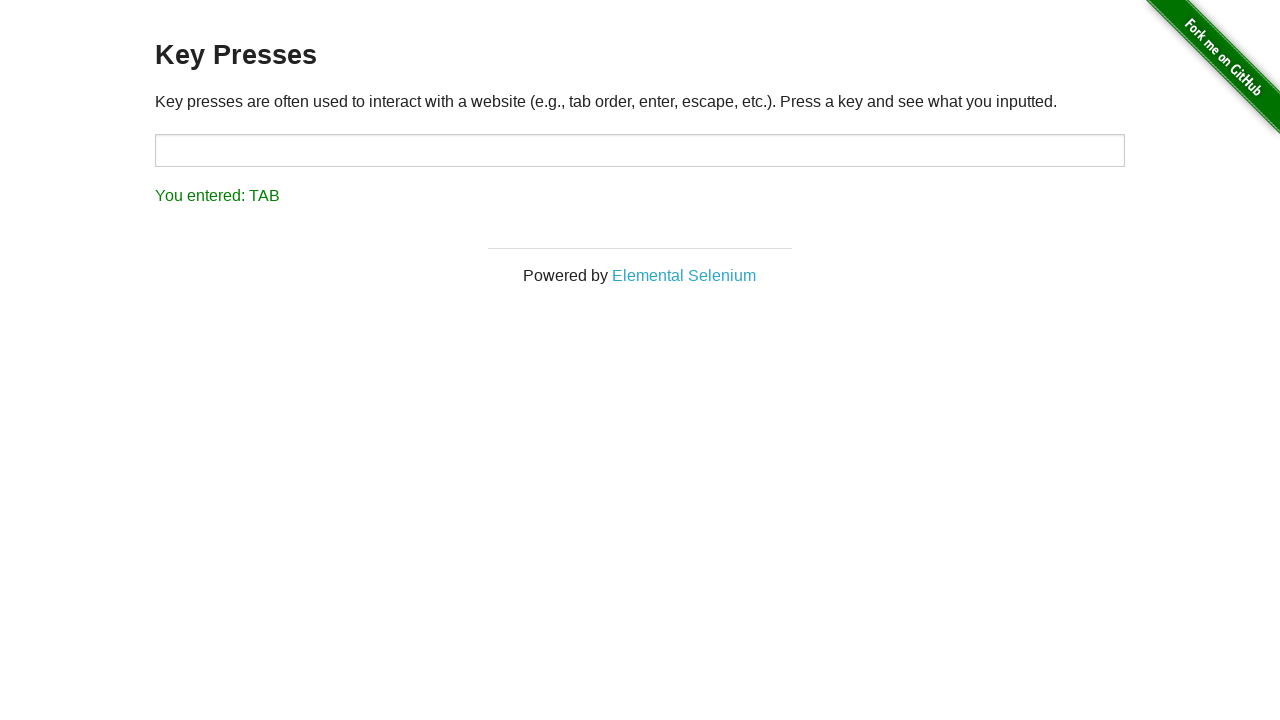

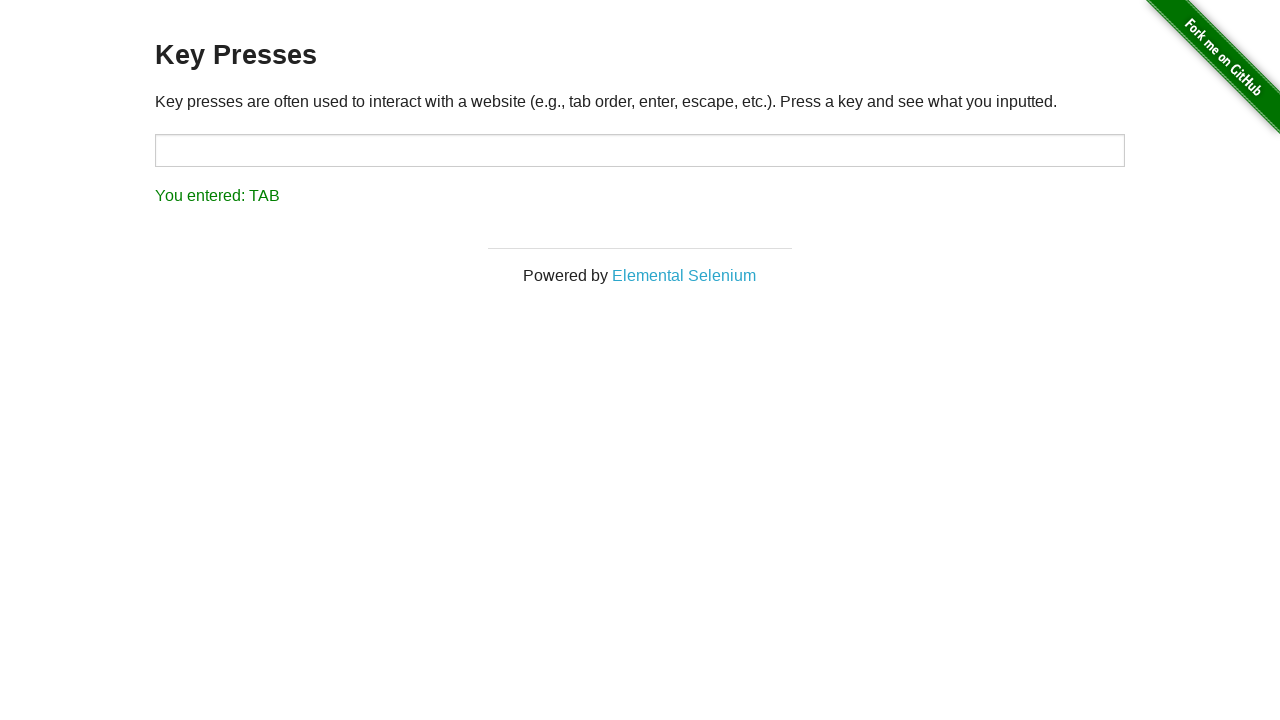